Verifies background color CSS properties of multiple paragraph elements on the page.

Starting URL: https://kristinek.github.io/site/tasks/locators_different

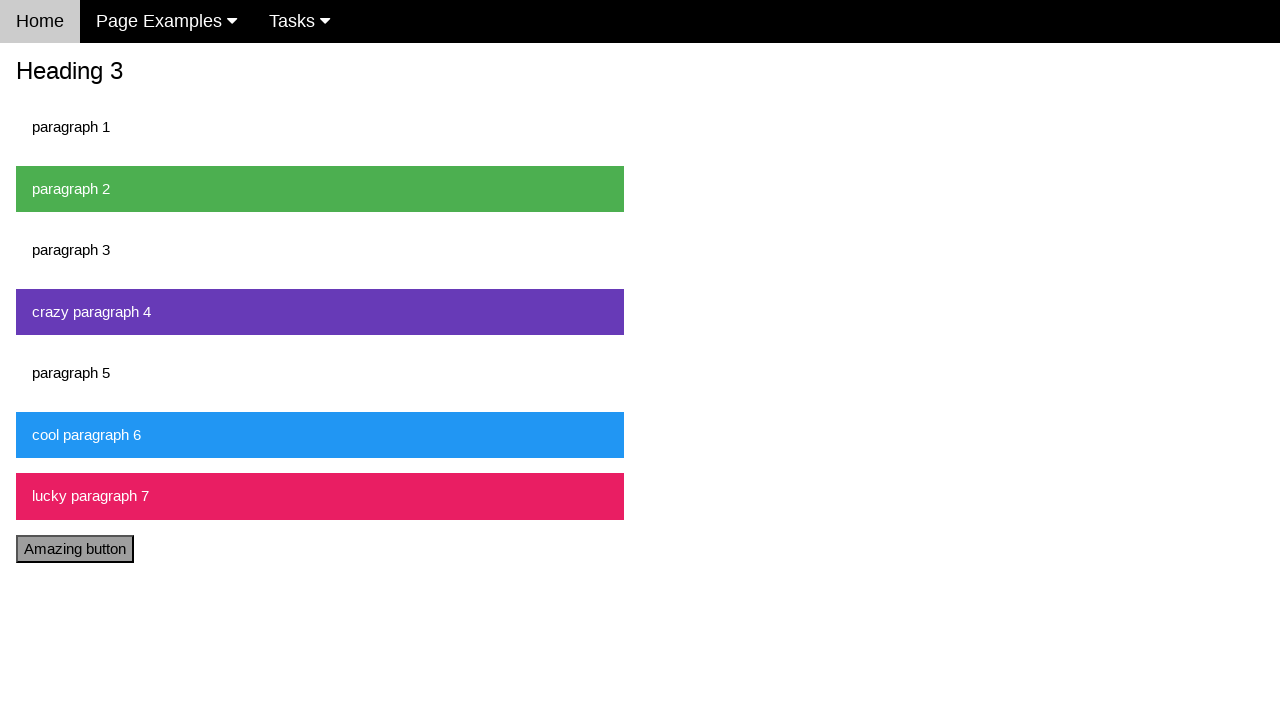

Navigated to the locators_different tasks page
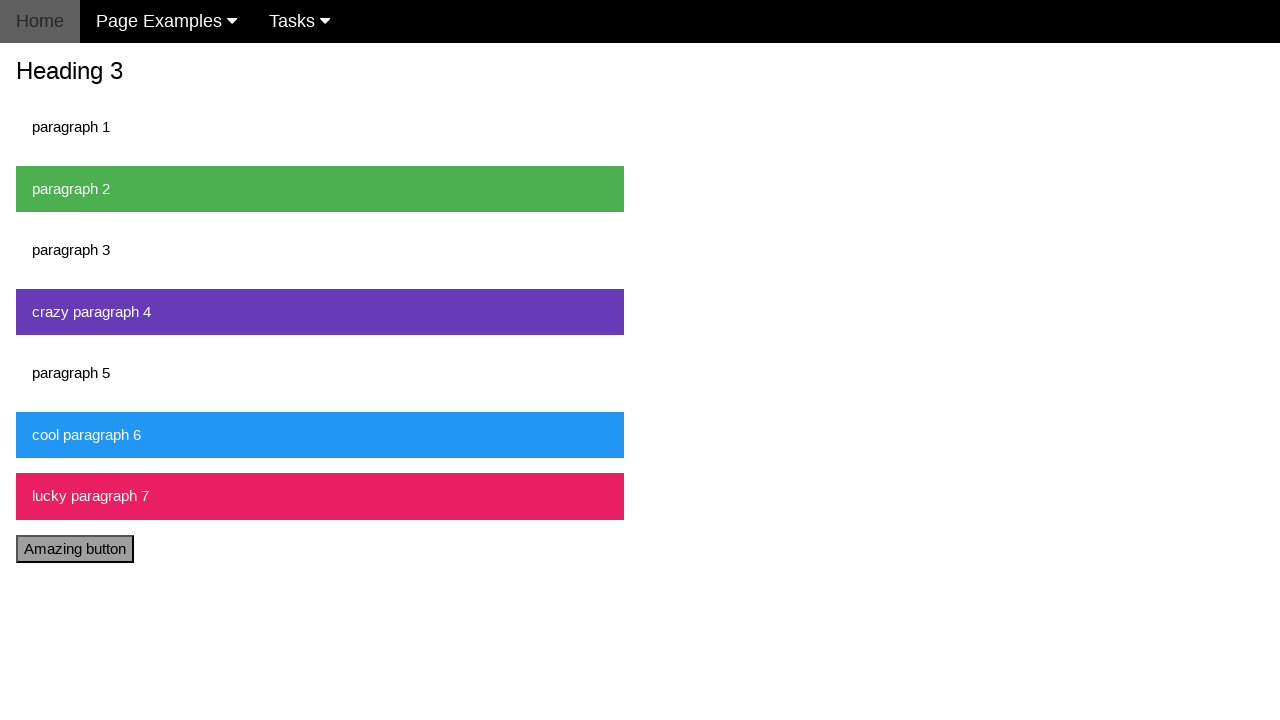

Waited for paragraph 1 element to be visible
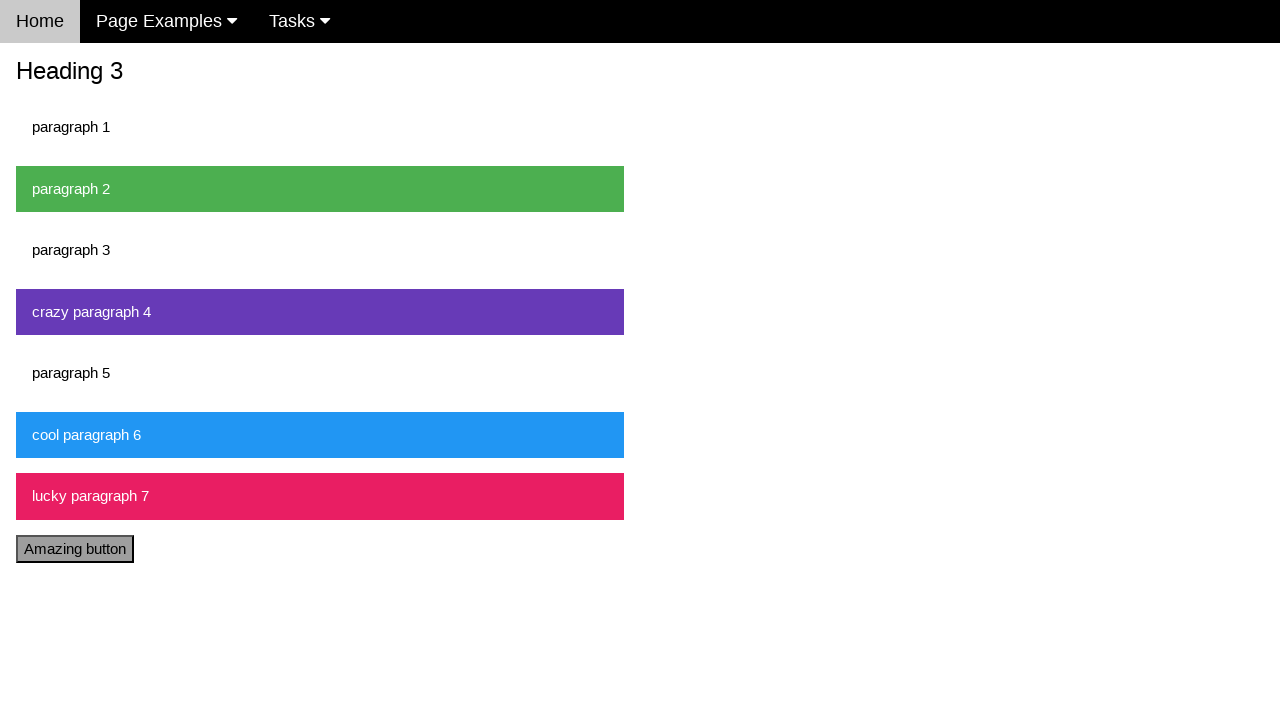

Waited for paragraph 2 element to be visible
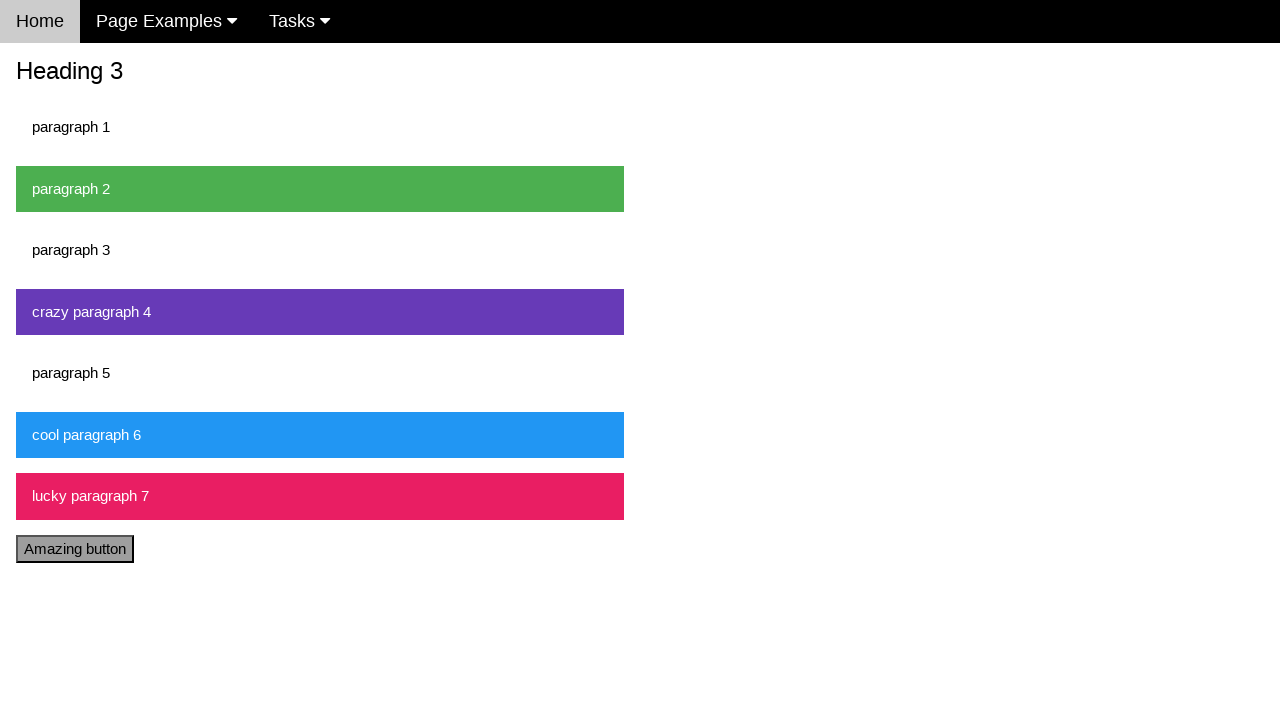

Waited for paragraph 3 element to be visible
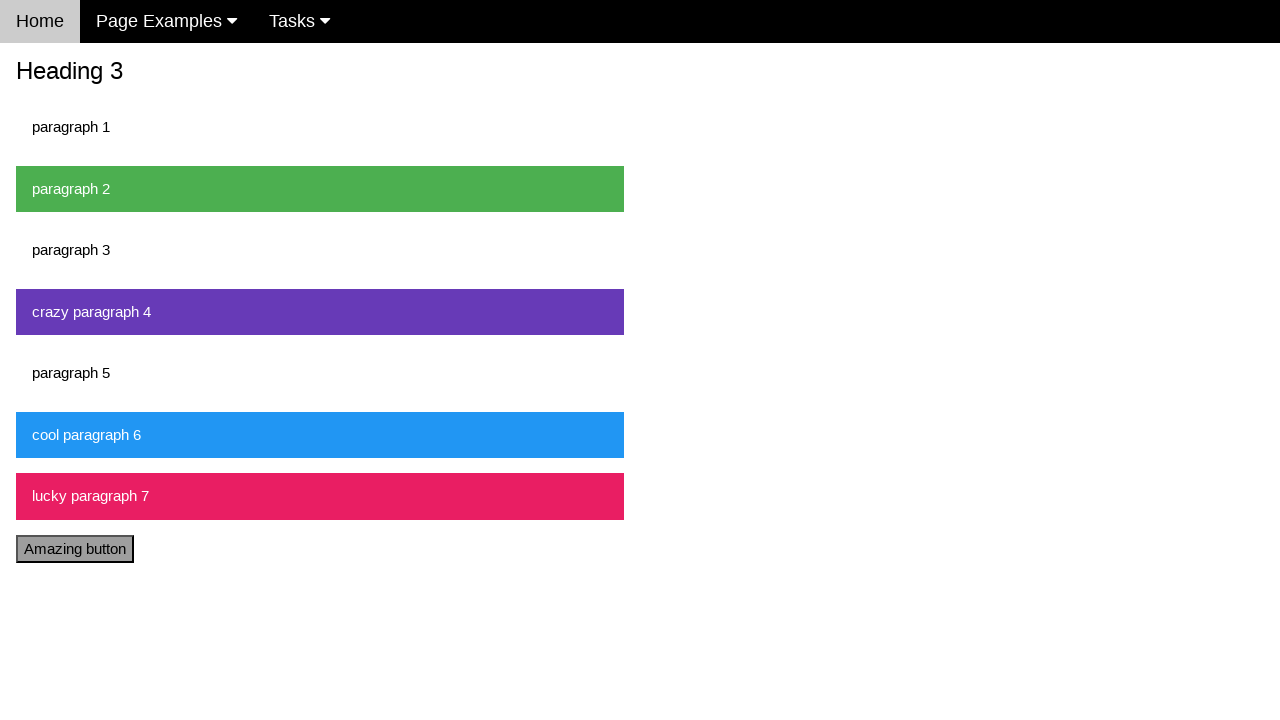

Waited for crazy paragraph 4 element to be visible
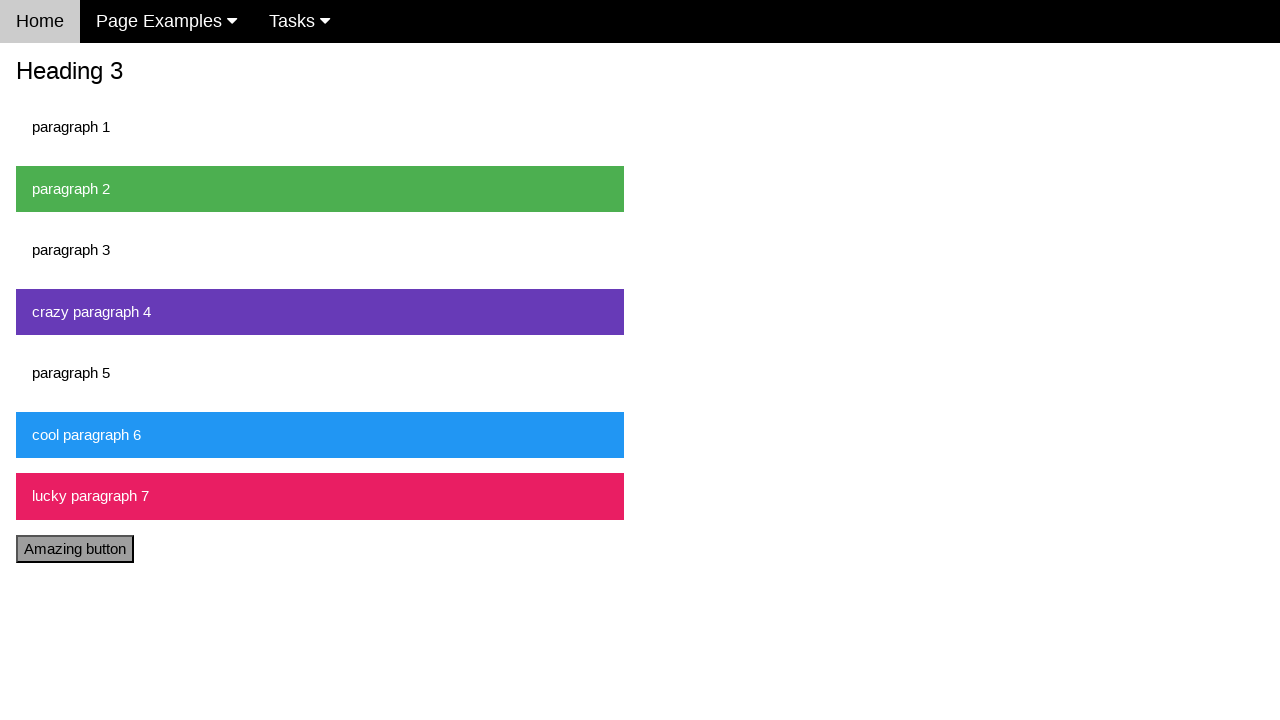

Waited for cool paragraph 6 element to be visible
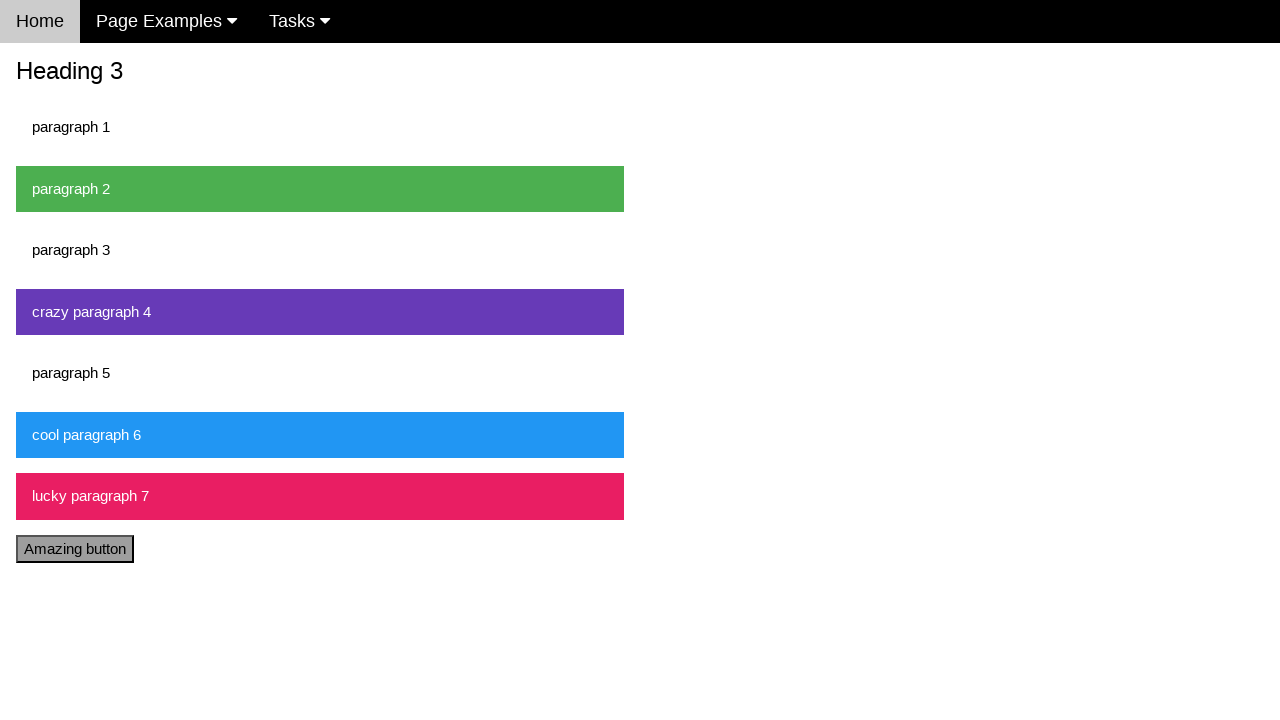

Waited for lucky paragraph 7 element to be visible
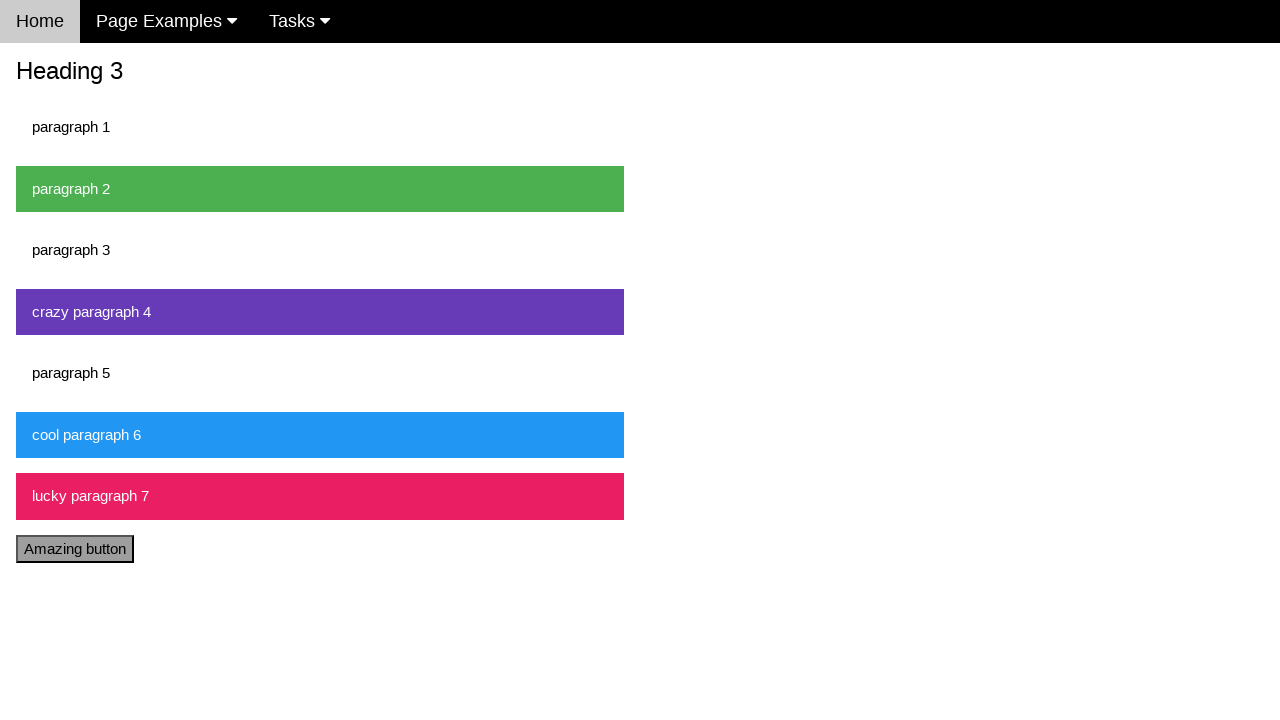

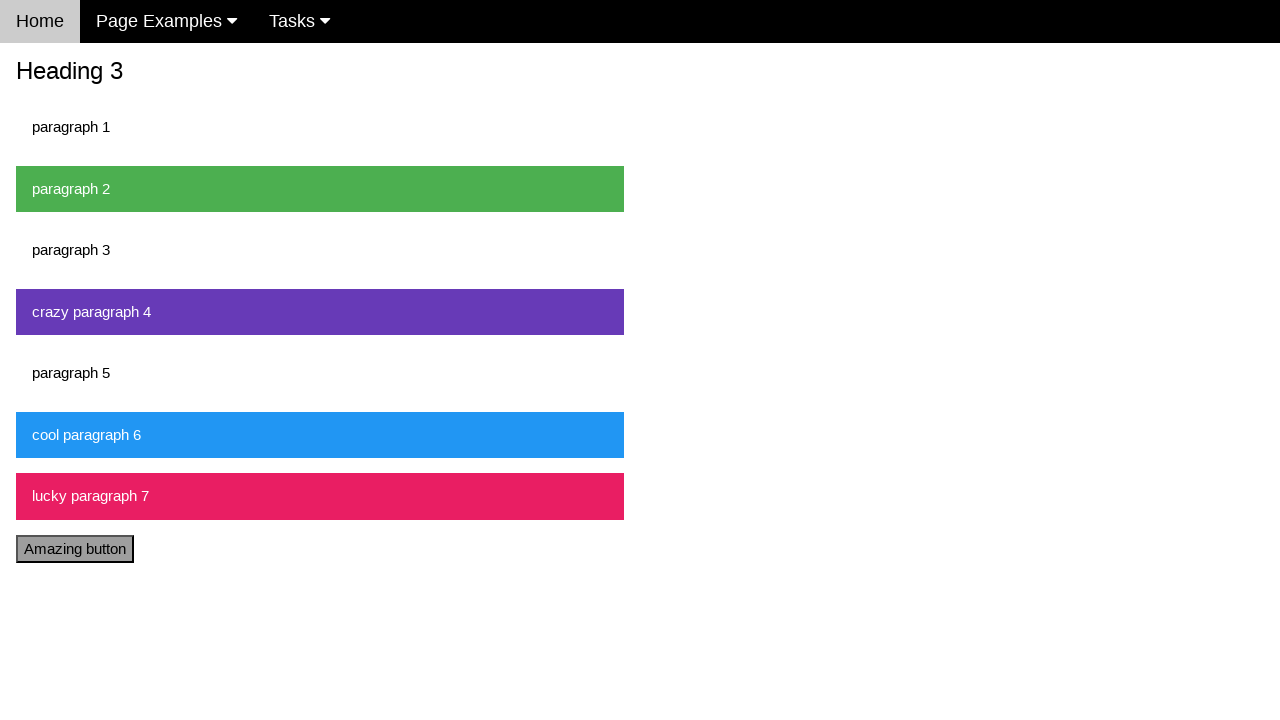